Tests drag and drop functionality on the jQuery UI droppable demo page by dragging an element to a new position

Starting URL: https://jqueryui.com/droppable/

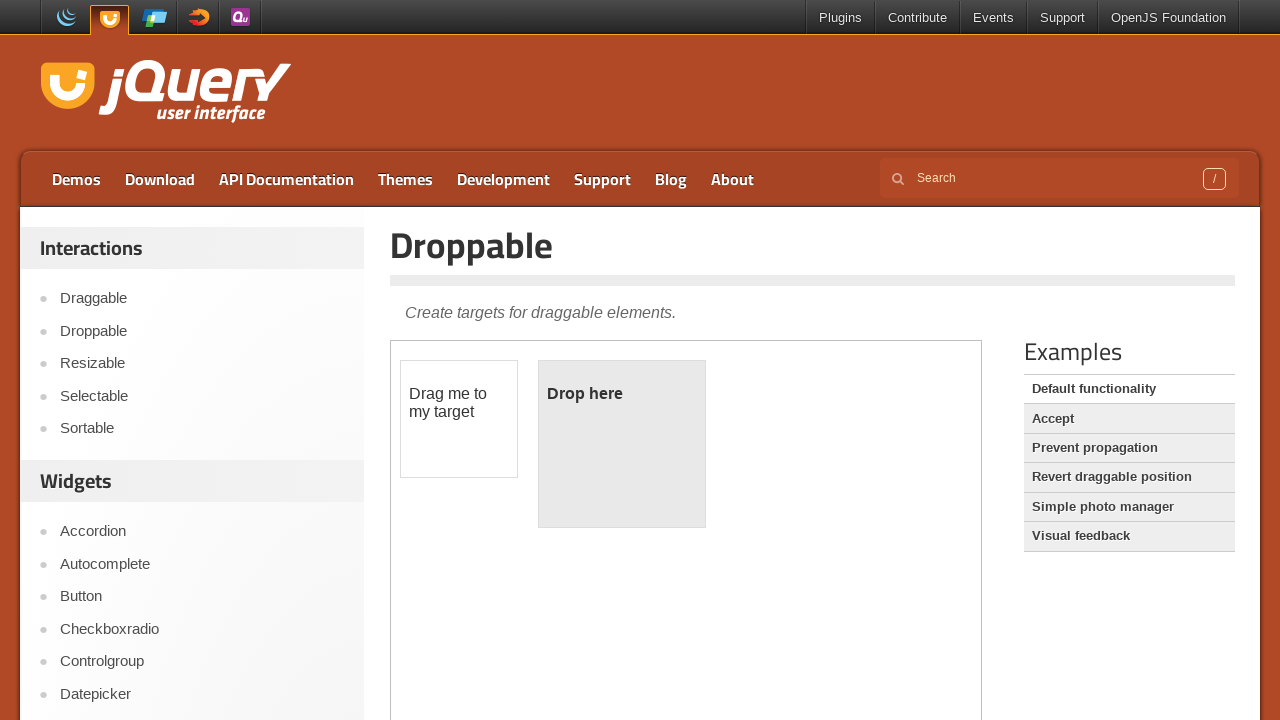

Located the demo iframe containing the droppable functionality
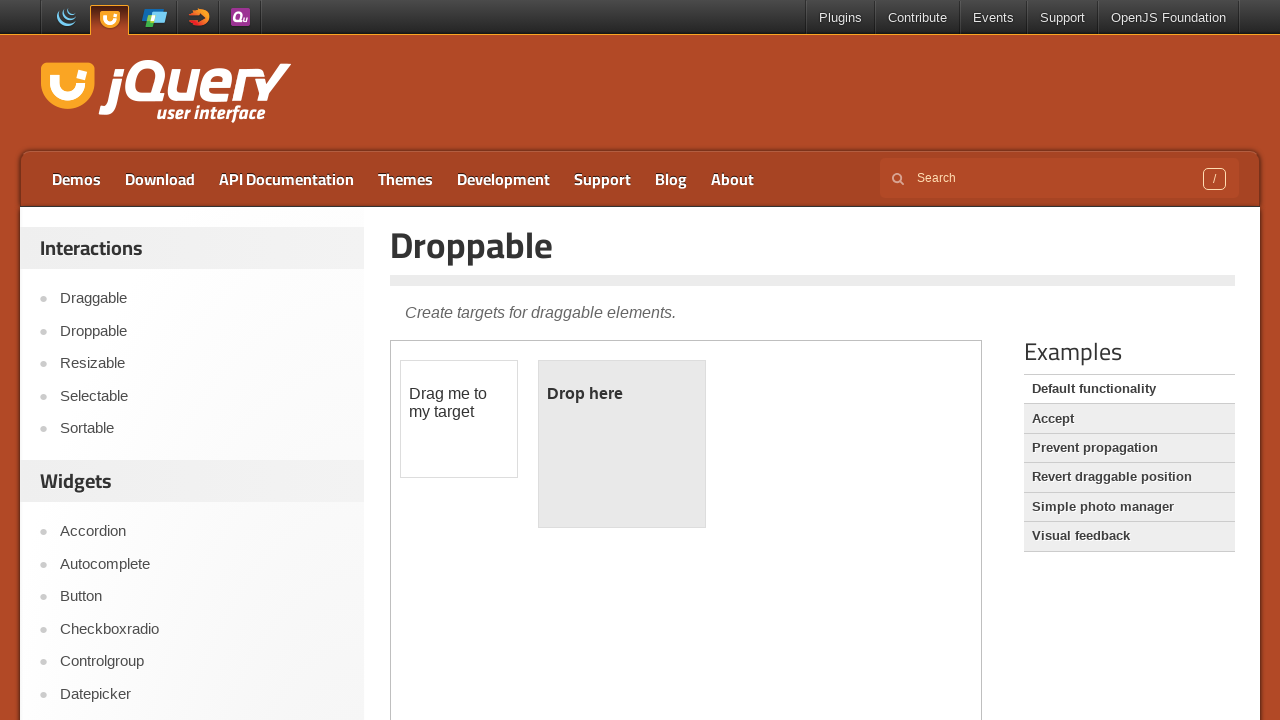

Located the draggable element (#draggable)
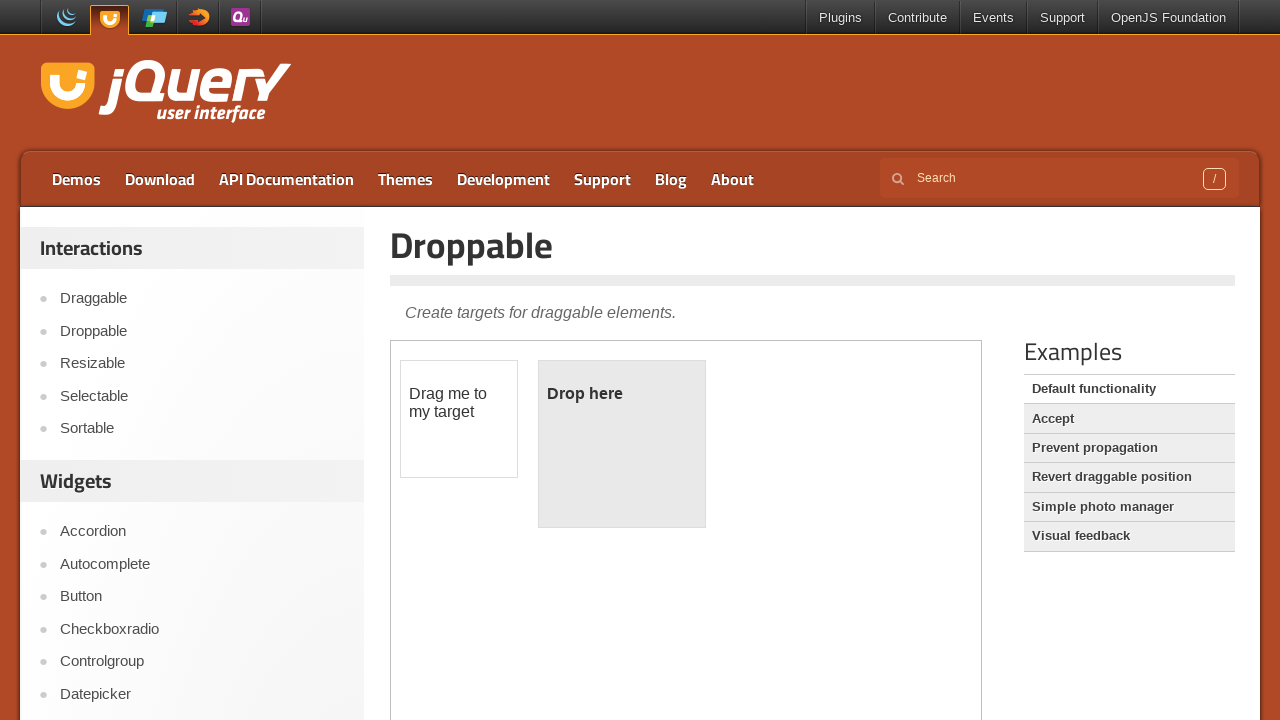

Located the droppable target element (#droppable)
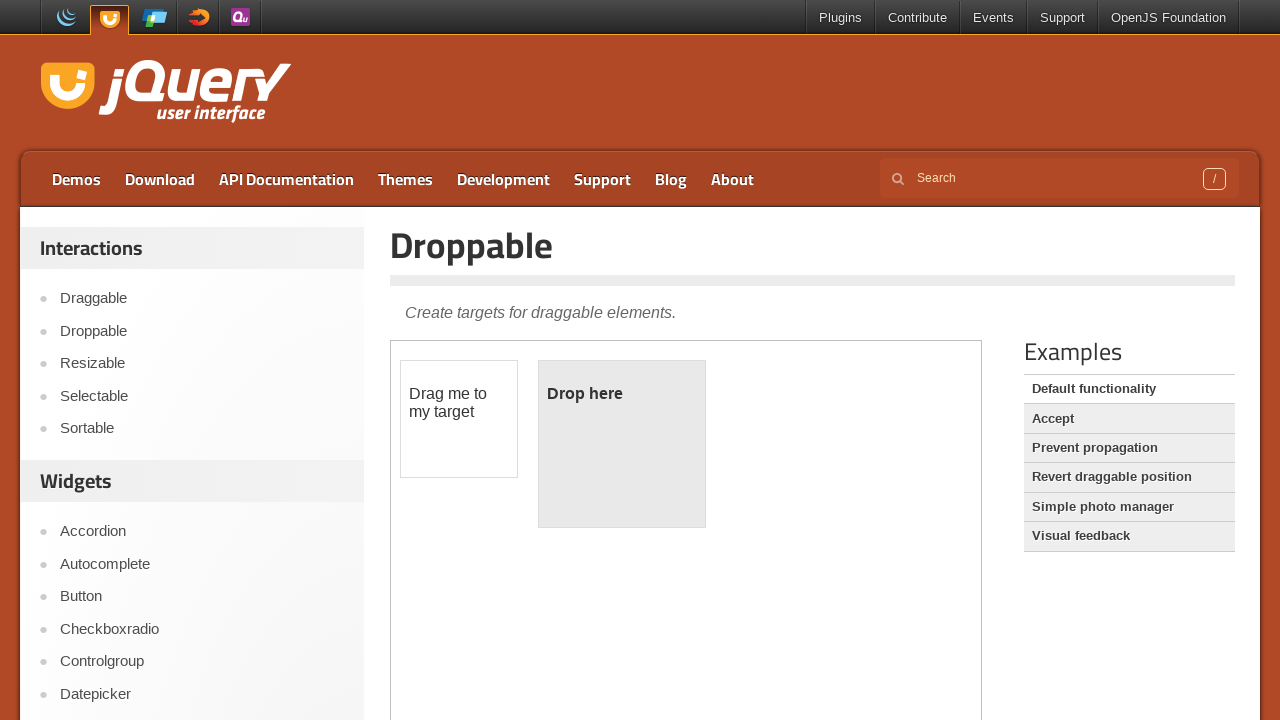

Dragged the draggable element to the droppable target at (622, 444)
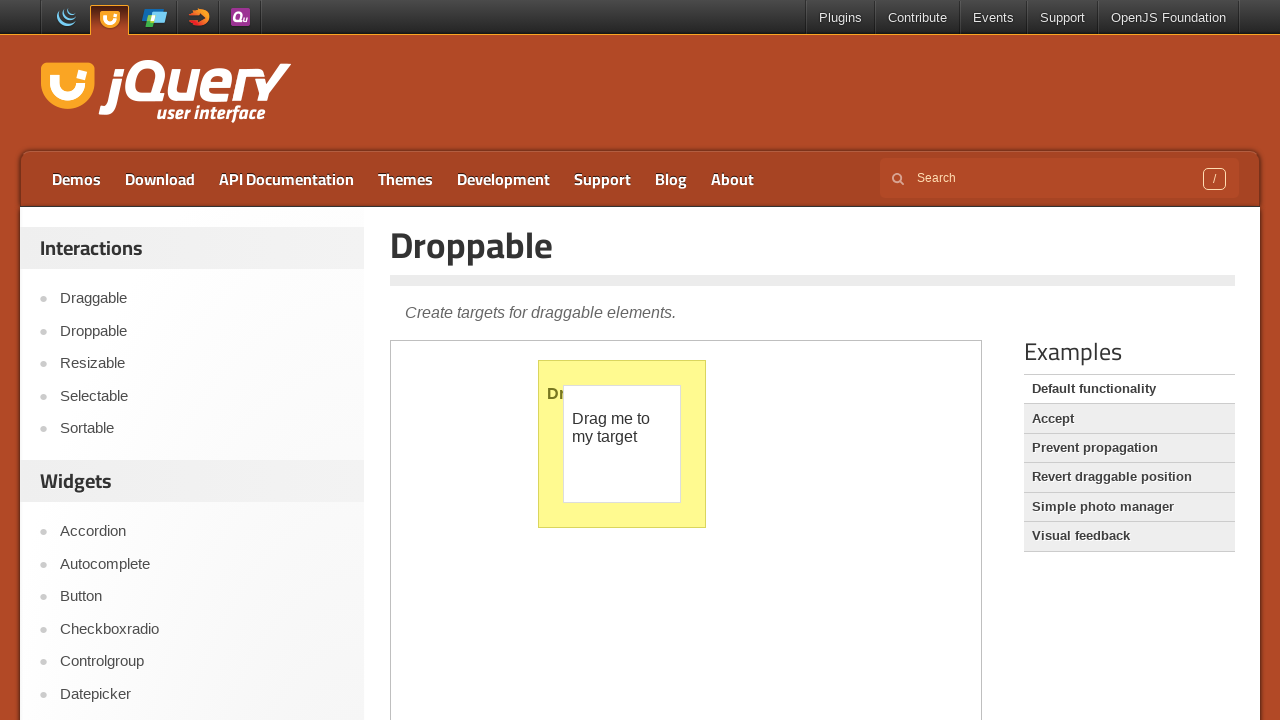

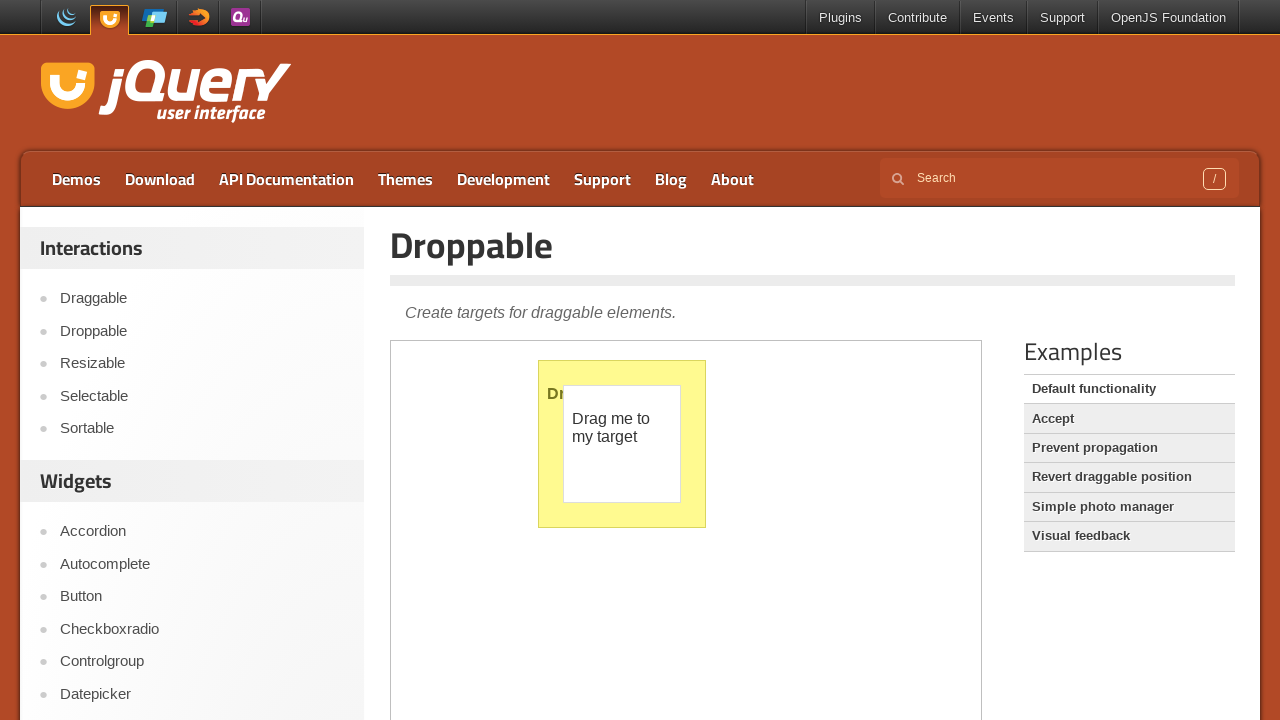